Tests that a todo item is removed when edited to an empty string

Starting URL: https://demo.playwright.dev/todomvc

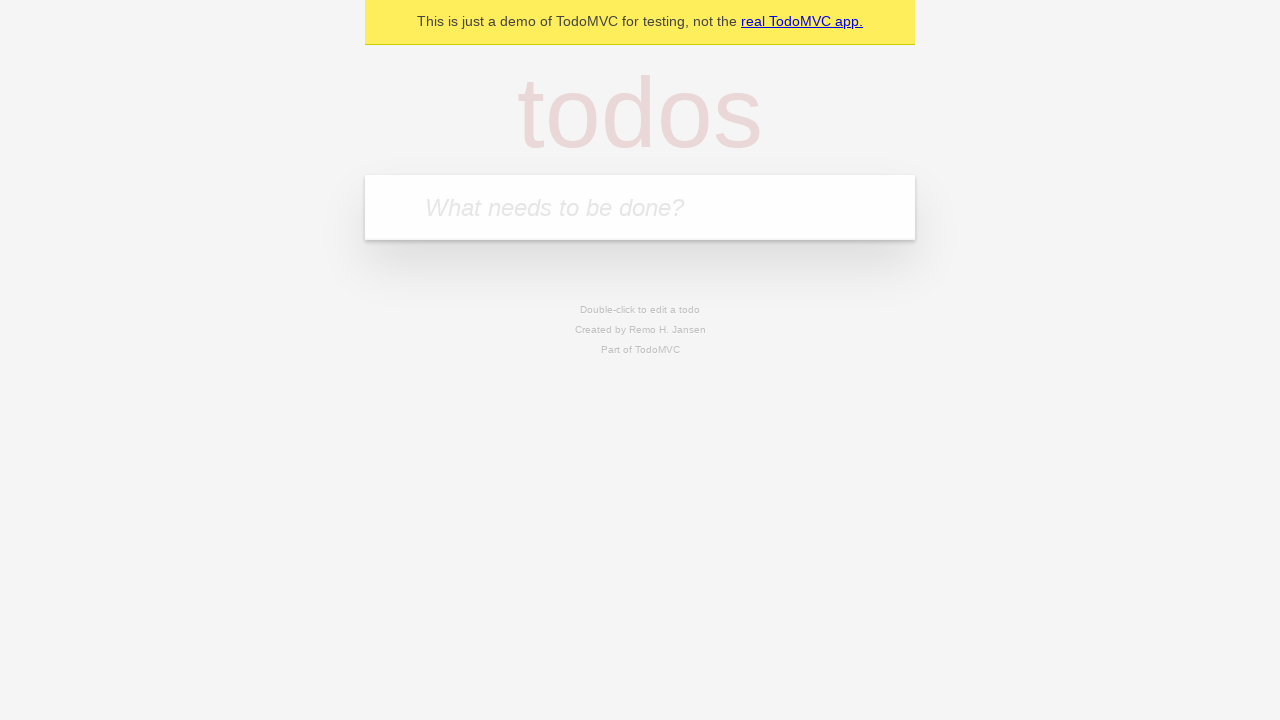

Filled new todo input with 'buy some cheese' on .new-todo
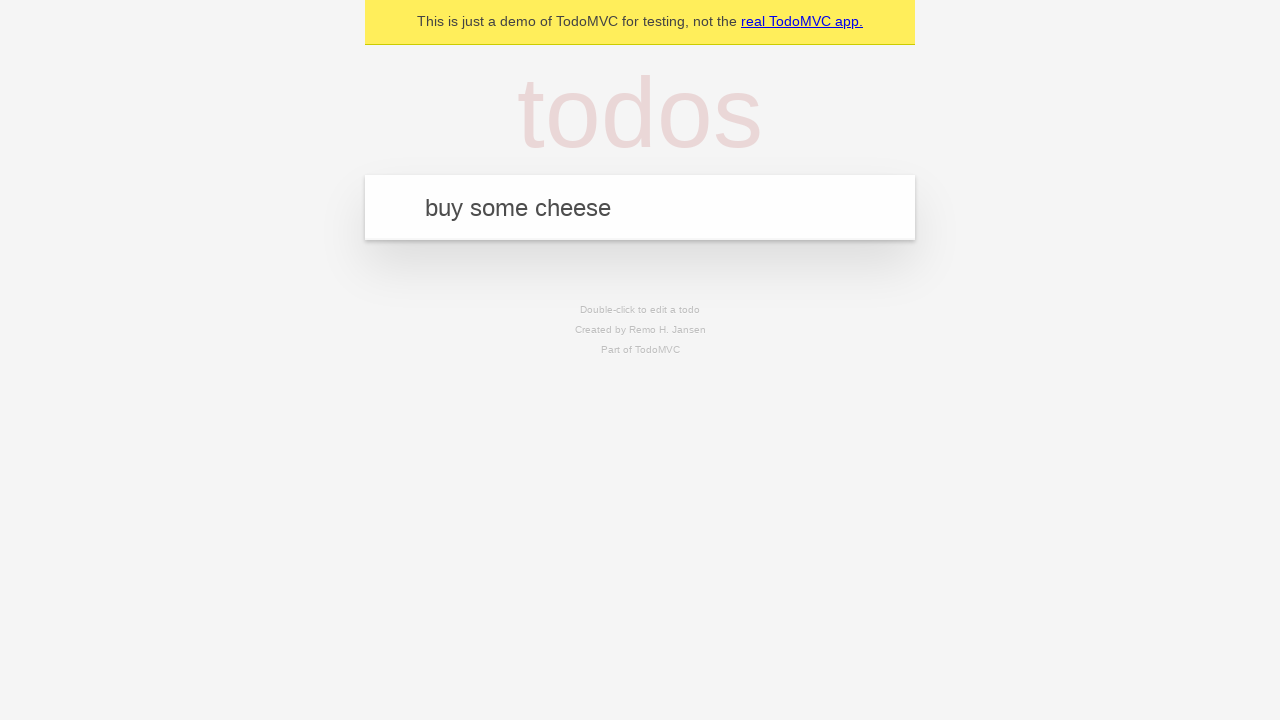

Pressed Enter to create first todo on .new-todo
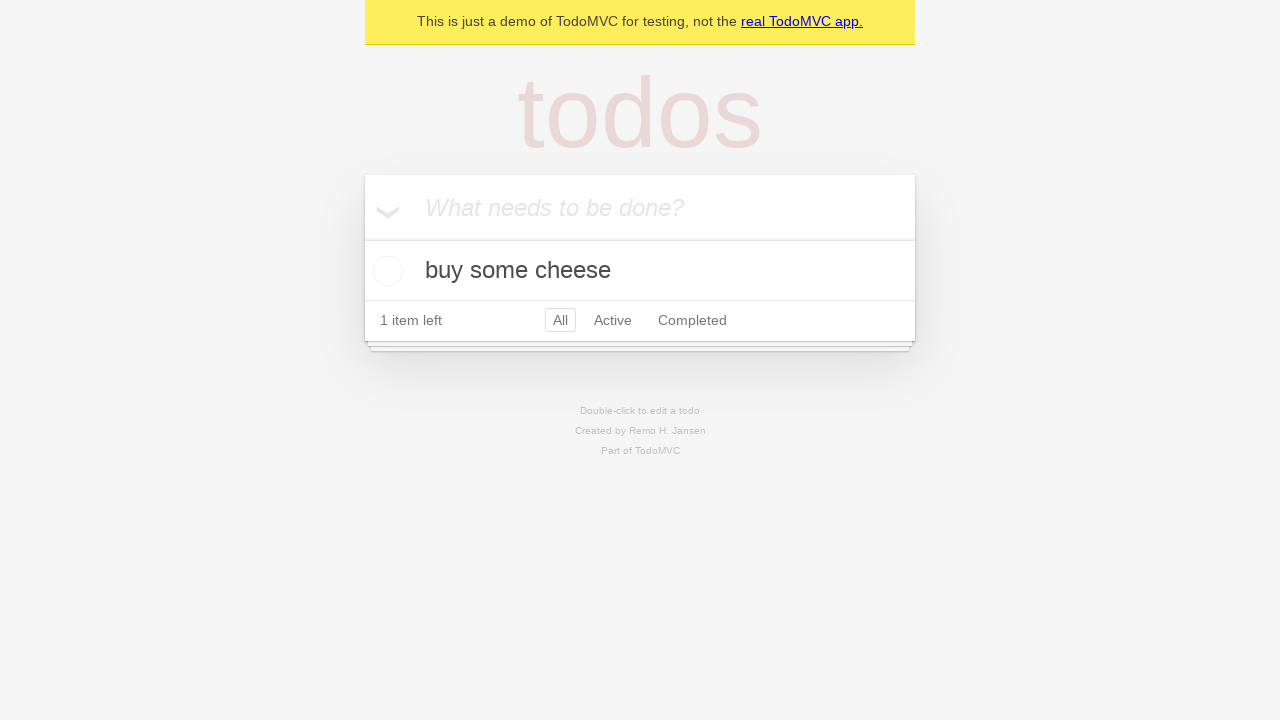

Filled new todo input with 'feed the cat' on .new-todo
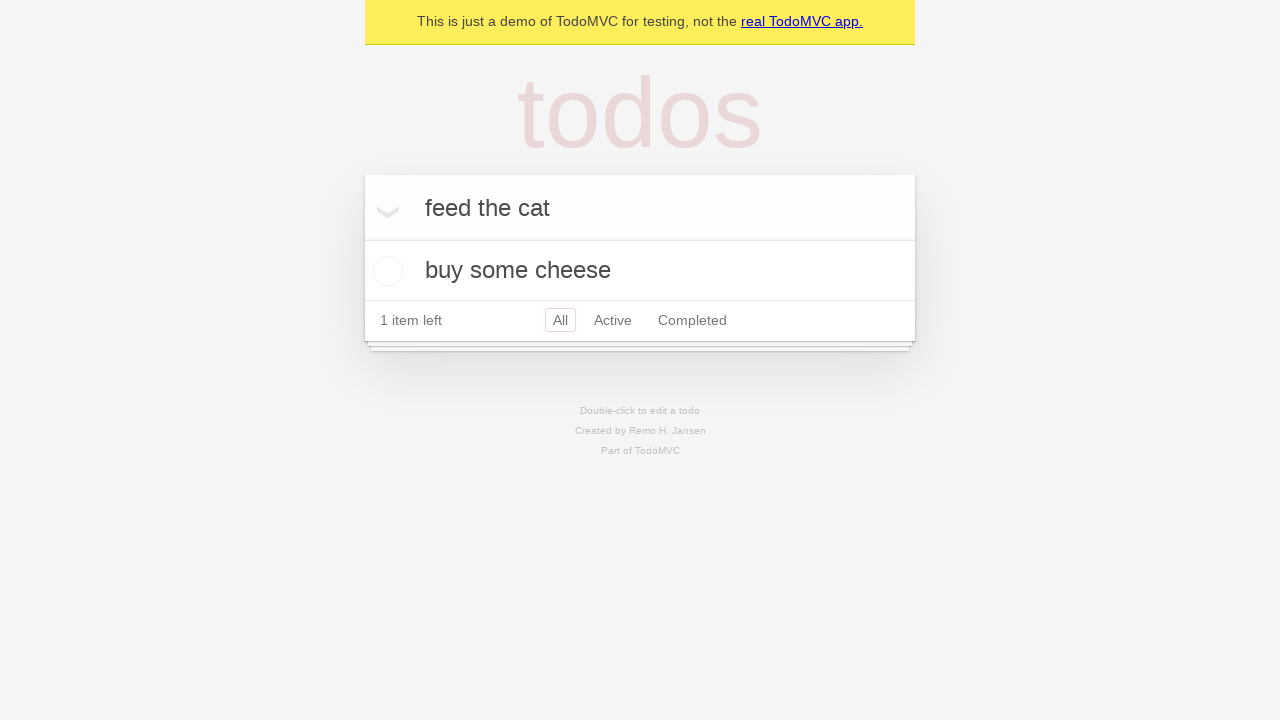

Pressed Enter to create second todo on .new-todo
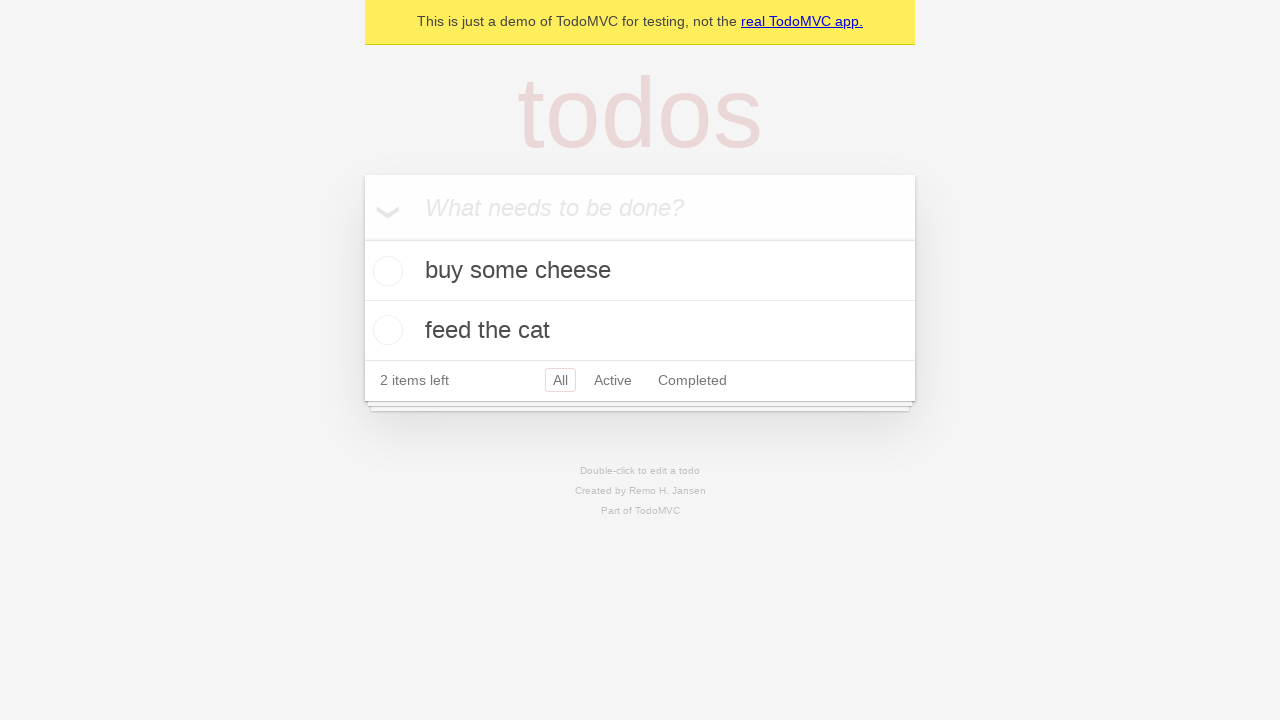

Filled new todo input with 'book a doctors appointment' on .new-todo
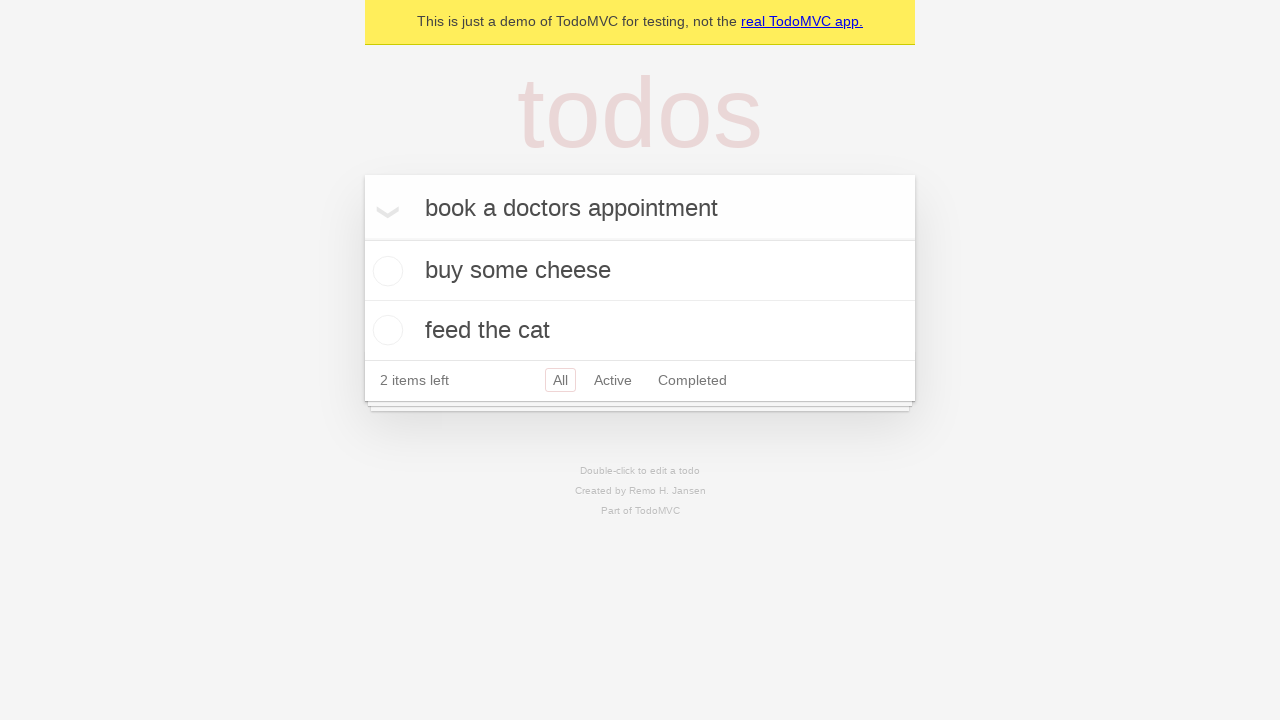

Pressed Enter to create third todo on .new-todo
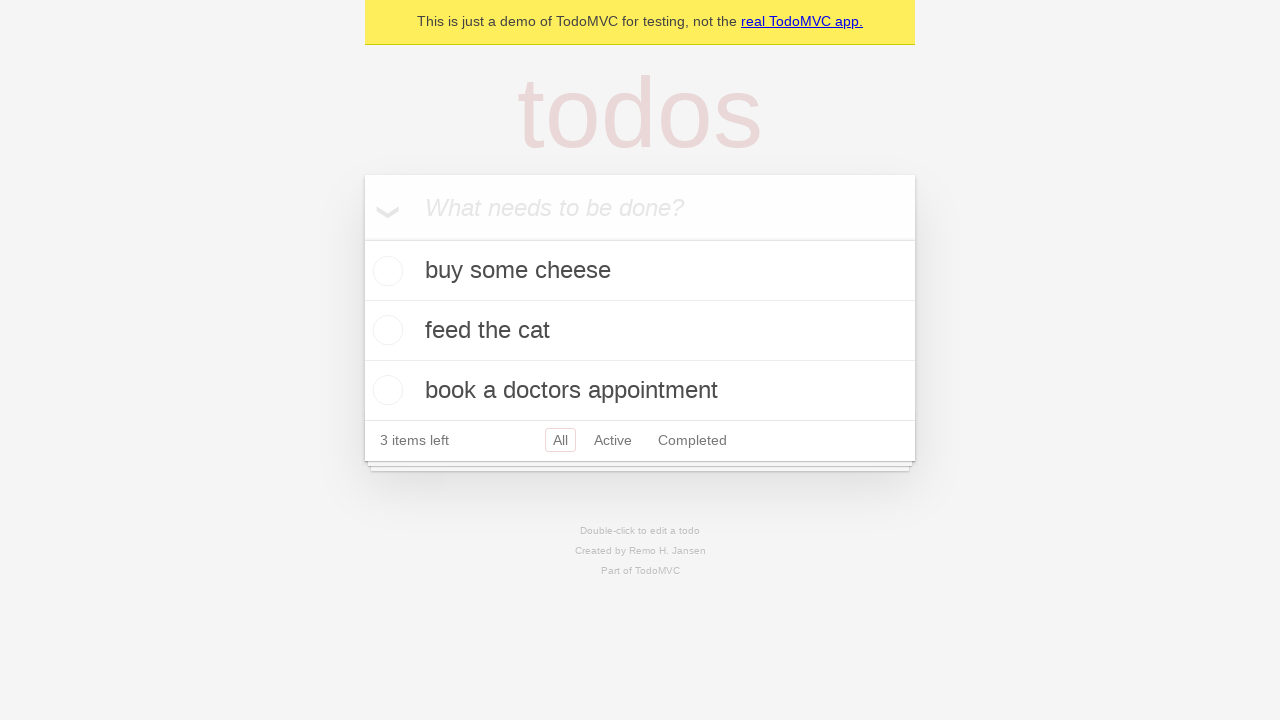

Double-clicked second todo to enter edit mode at (640, 331) on .todo-list li >> nth=1
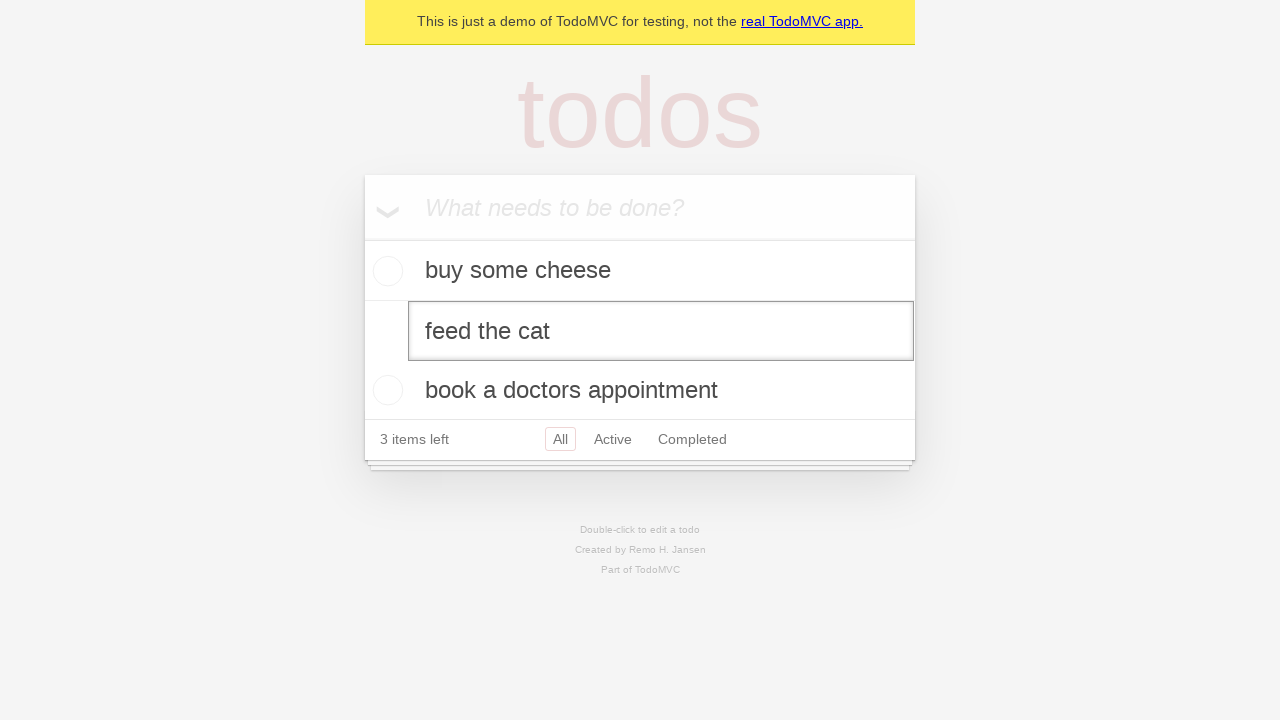

Cleared the todo text by filling edit field with empty string on .todo-list li >> nth=1 >> .edit
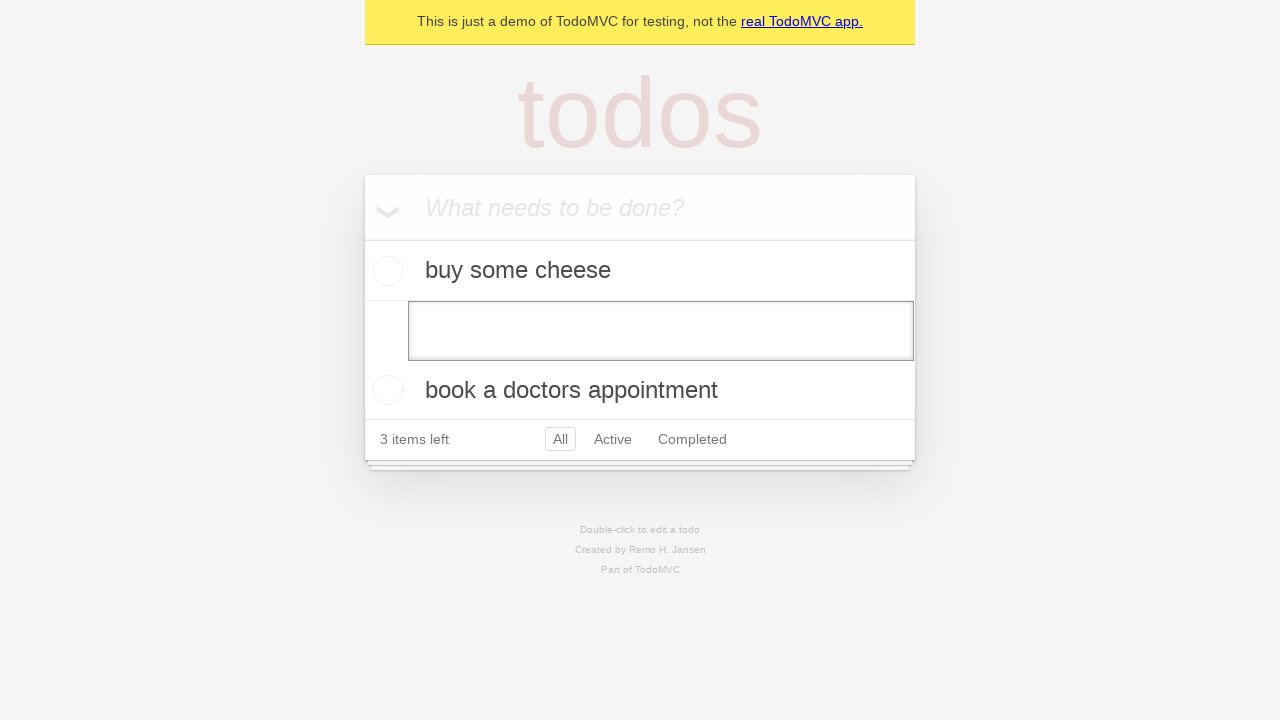

Pressed Enter to submit empty text and remove the todo item on .todo-list li >> nth=1 >> .edit
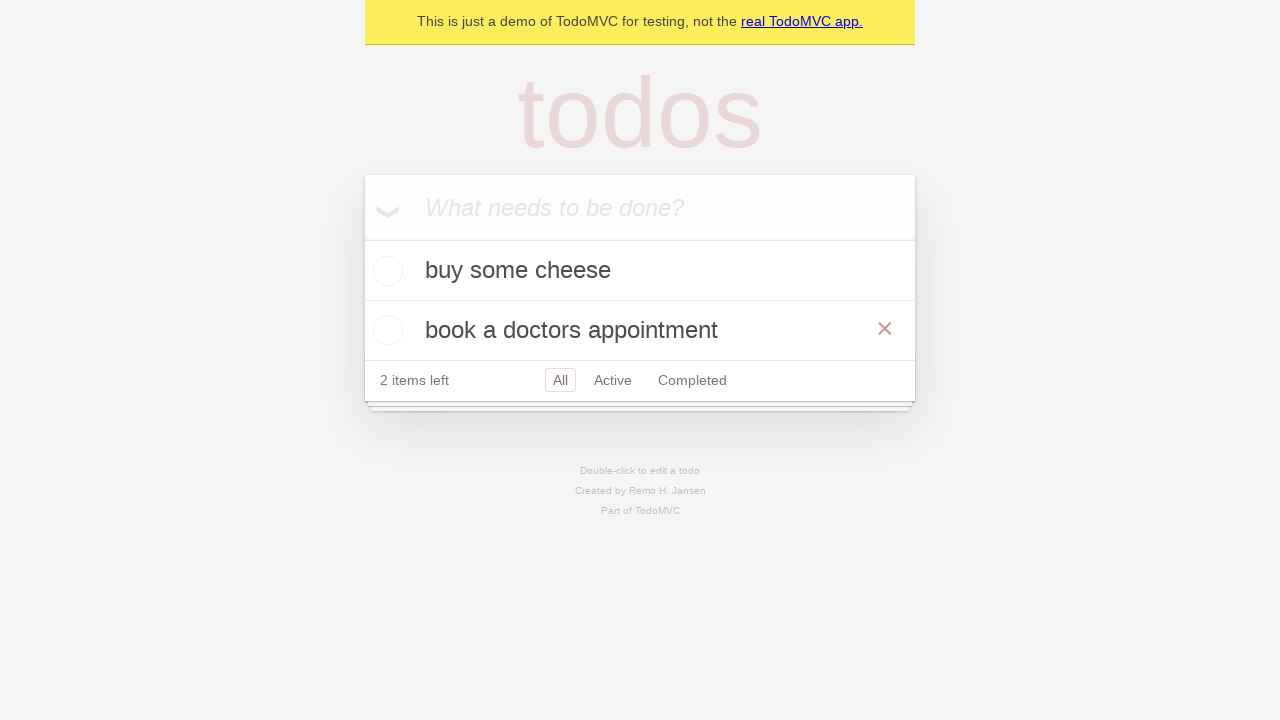

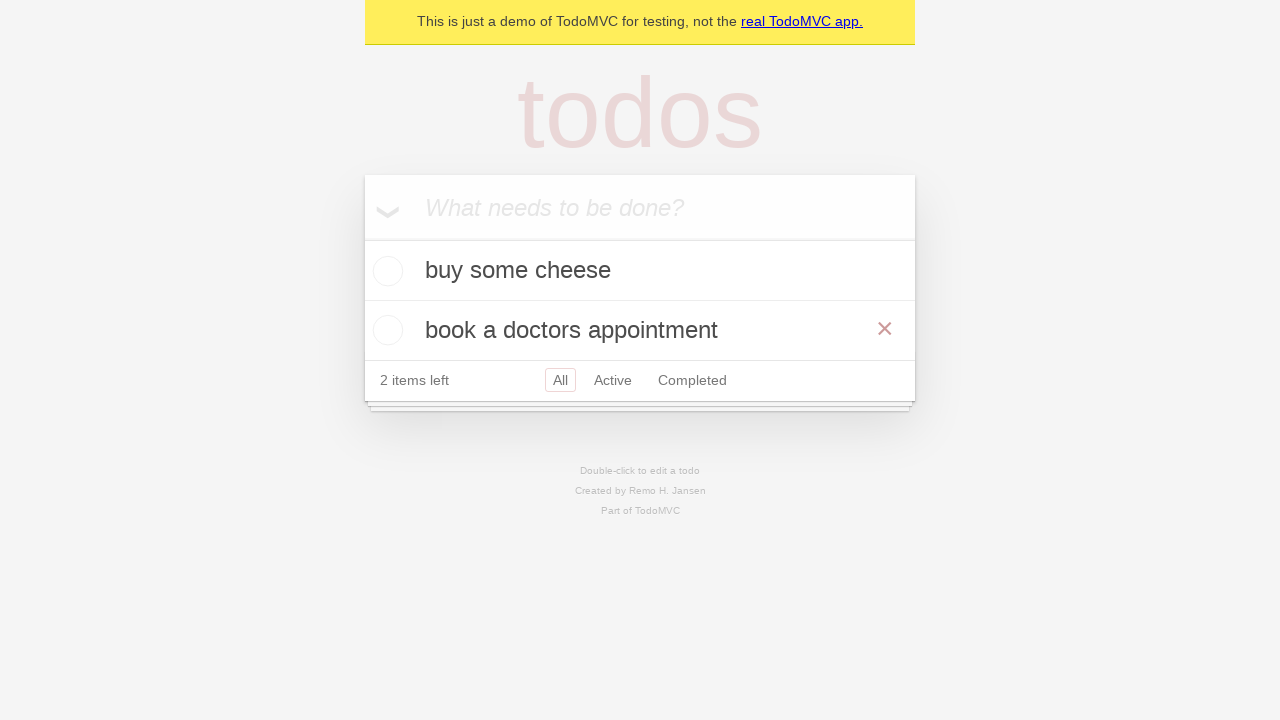